Verifies that the payment block title on the MTS Belarus homepage displays the correct text for online top-up without commission

Starting URL: http://mts.by/

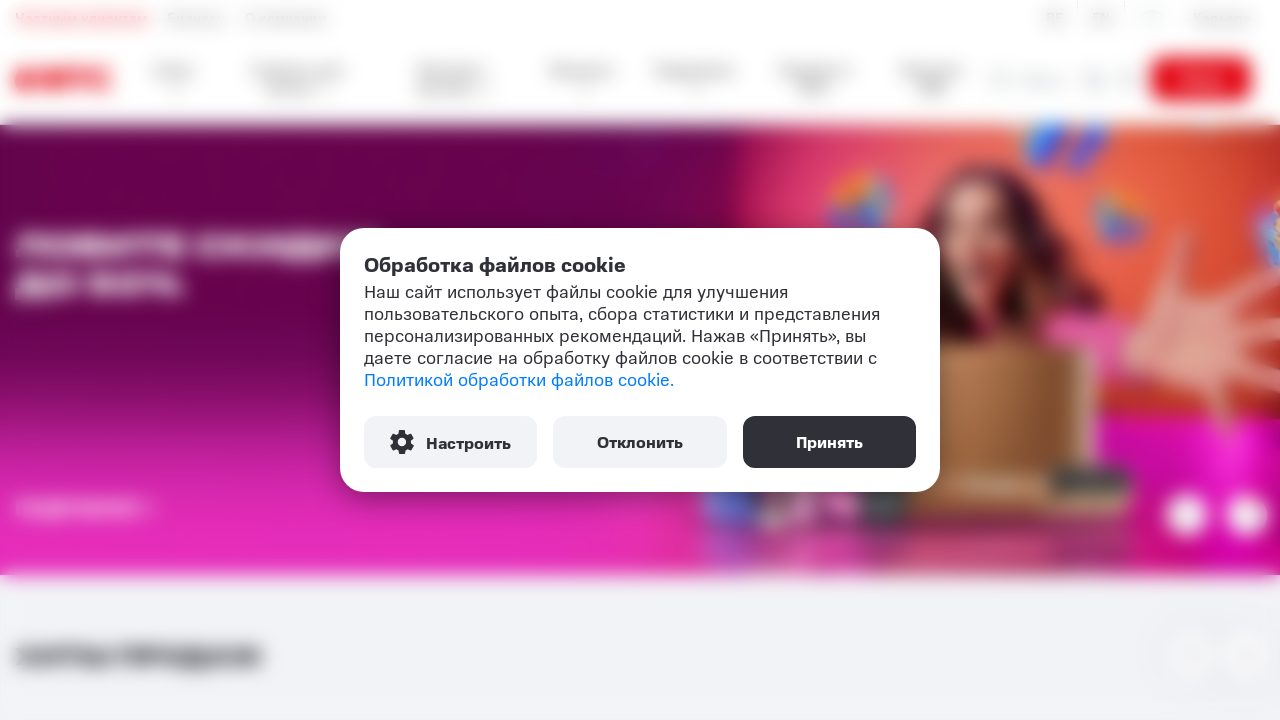

Located payment block title element
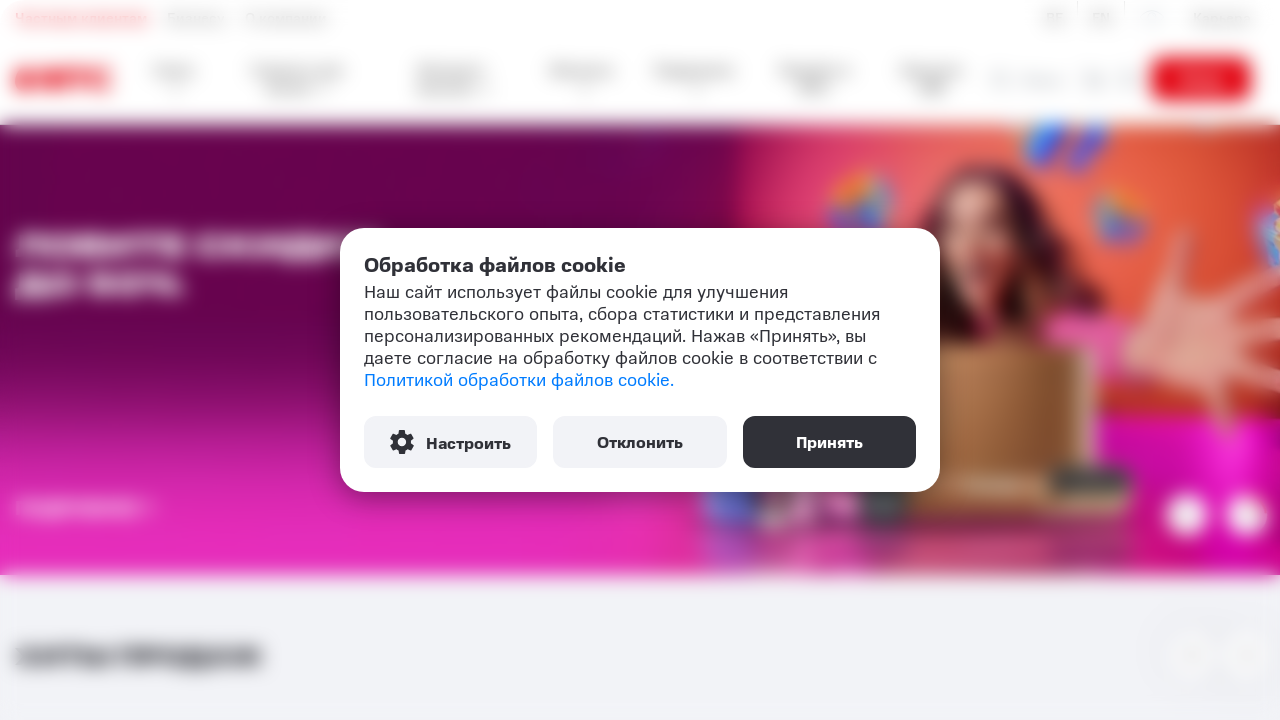

Payment block title element is visible and ready
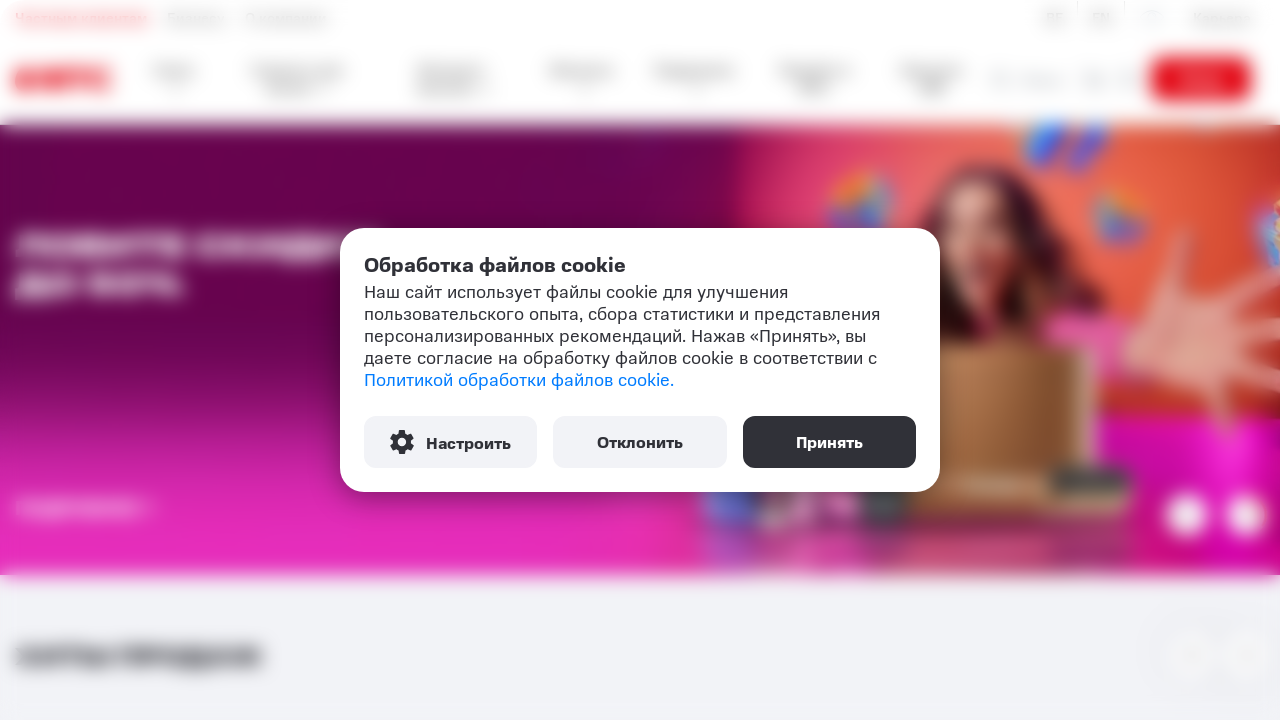

Verified payment block title contains 'Онлайн пополнение' text
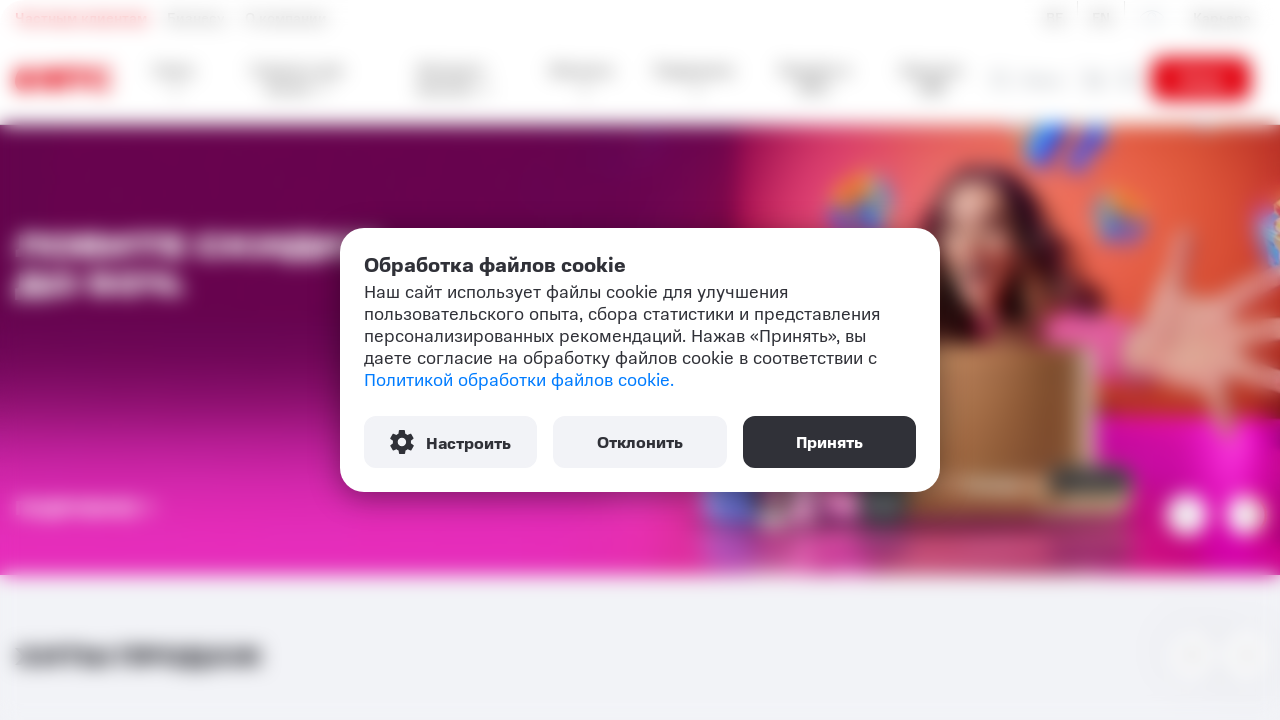

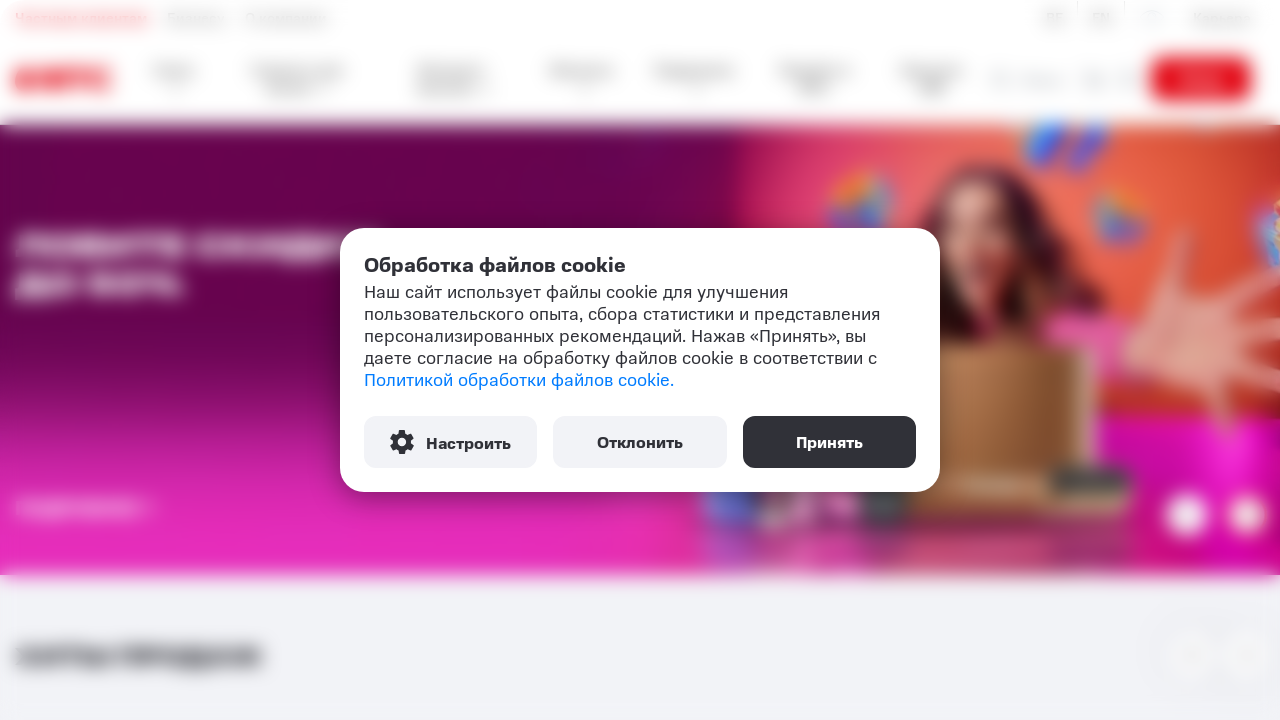